Tests checkbox functionality on a demo page by verifying checkboxes are present and interacting with them

Starting URL: https://the-internet.herokuapp.com/checkboxes

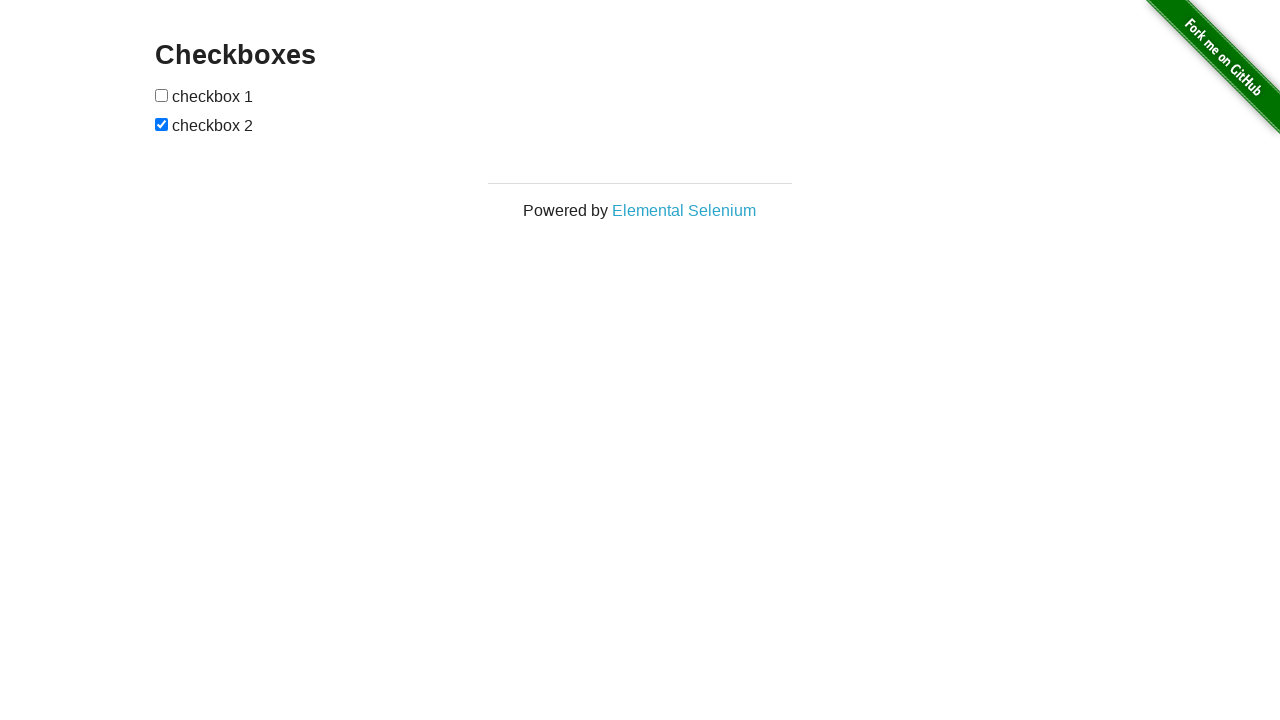

Waited for checkboxes container to be visible
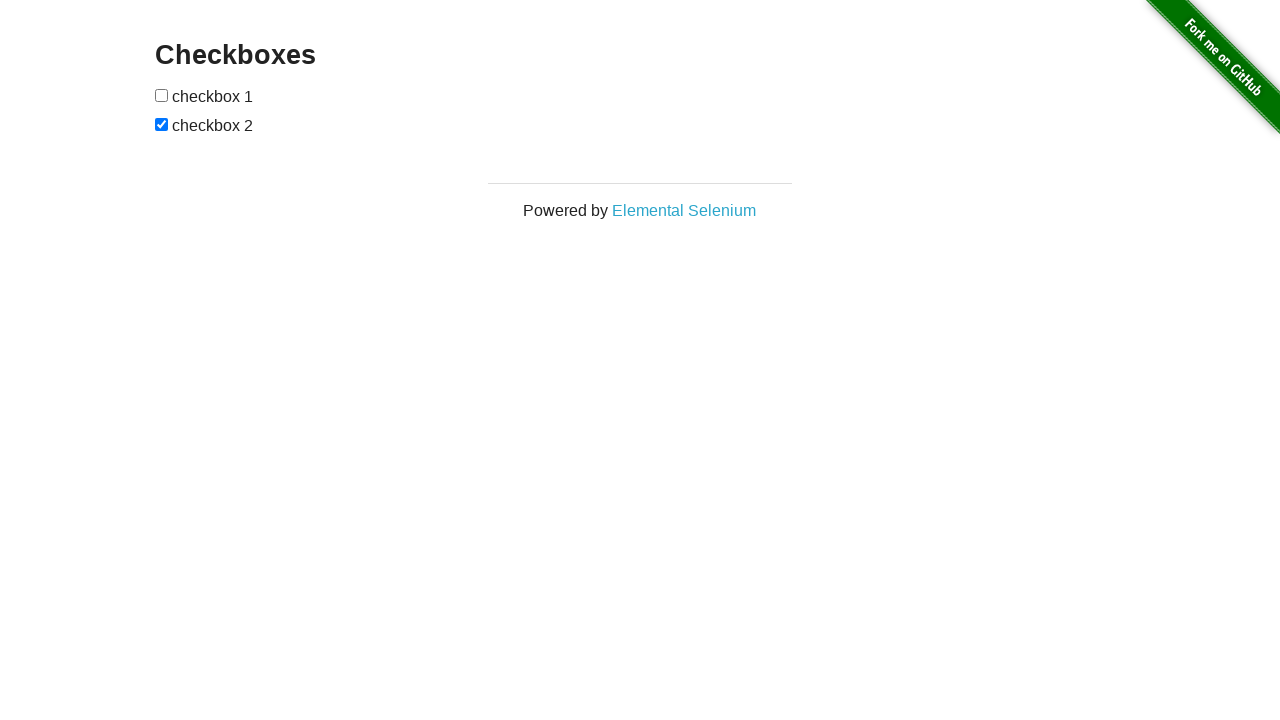

Located the first checkbox element
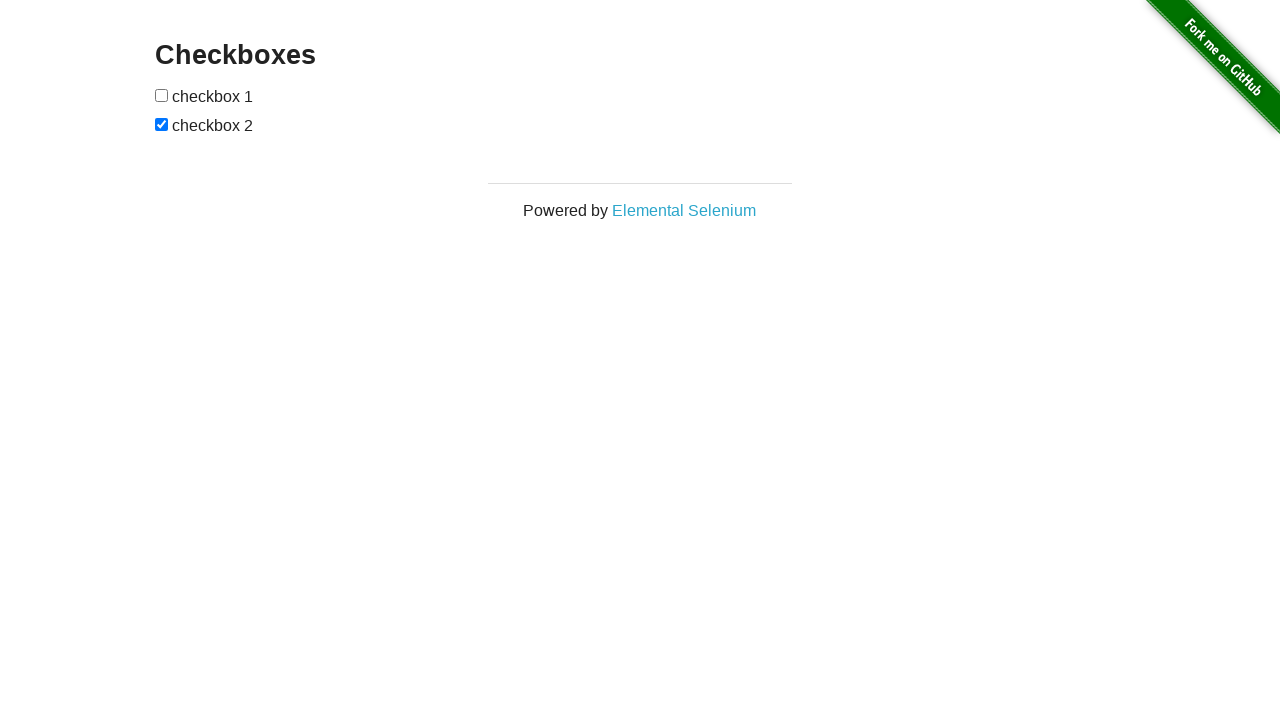

Clicked the first checkbox to toggle it at (162, 95) on #checkboxes input[type='checkbox'] >> nth=0
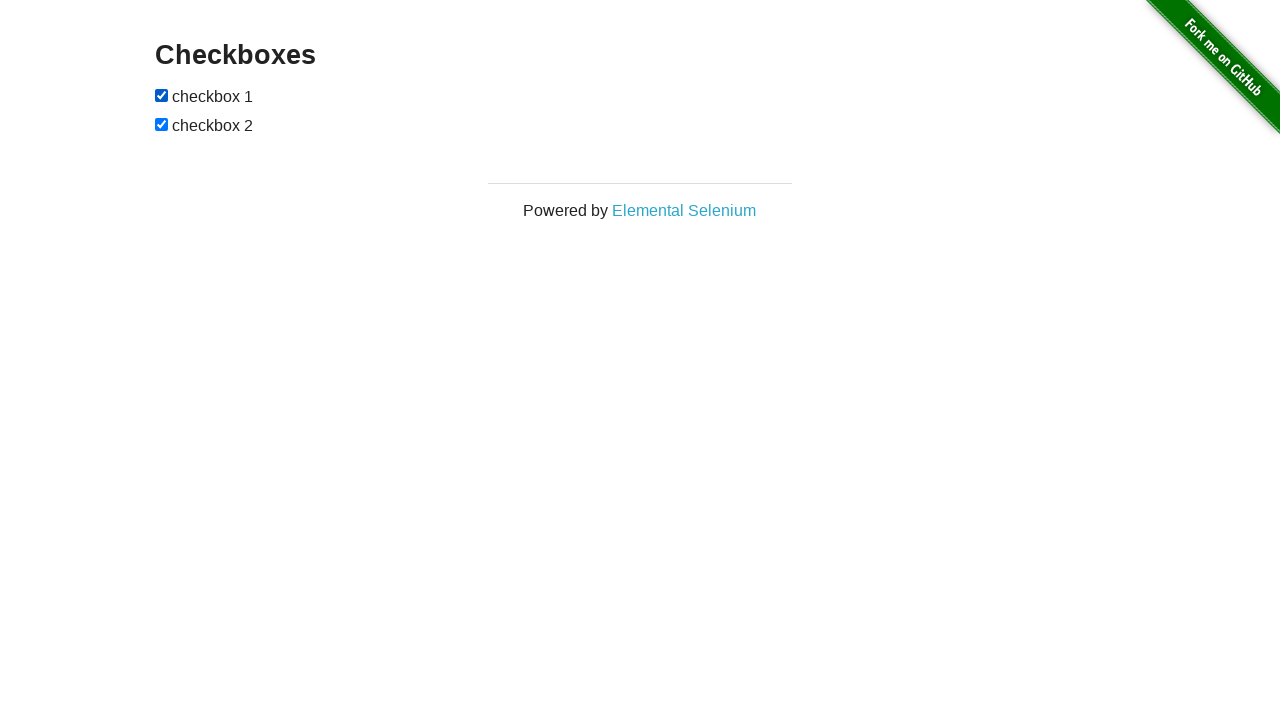

Verified the first checkbox is now checked
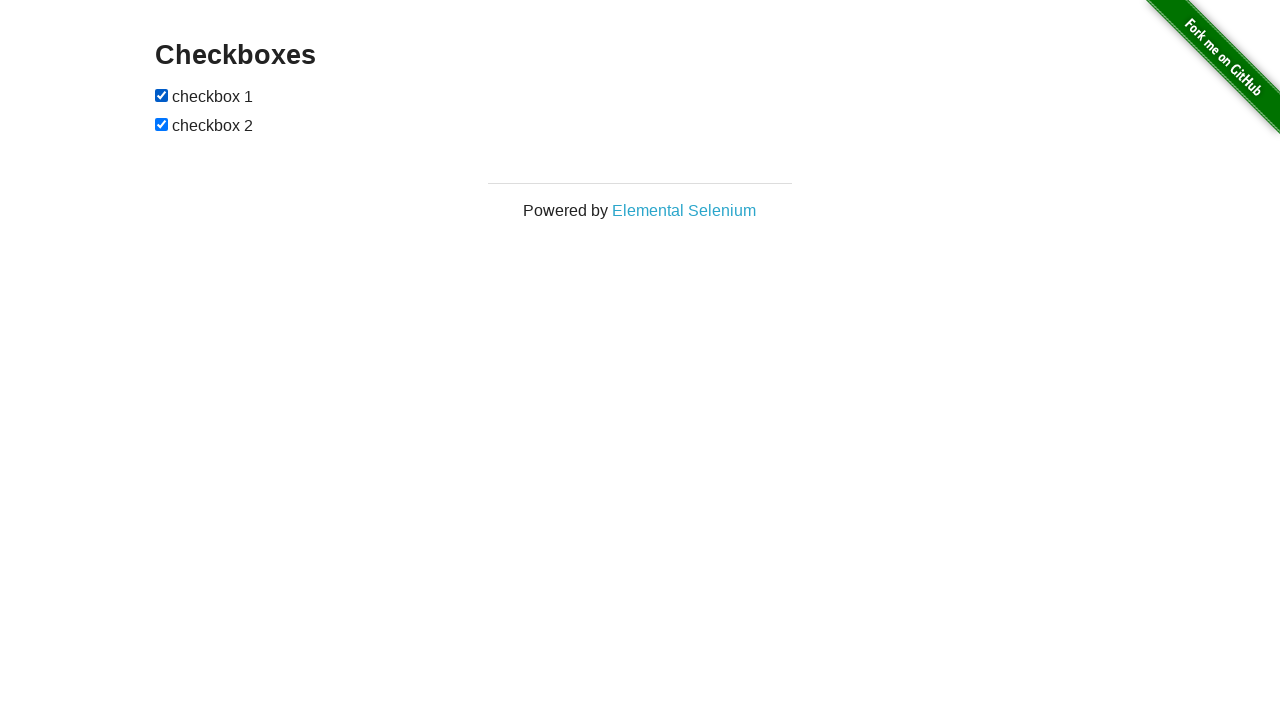

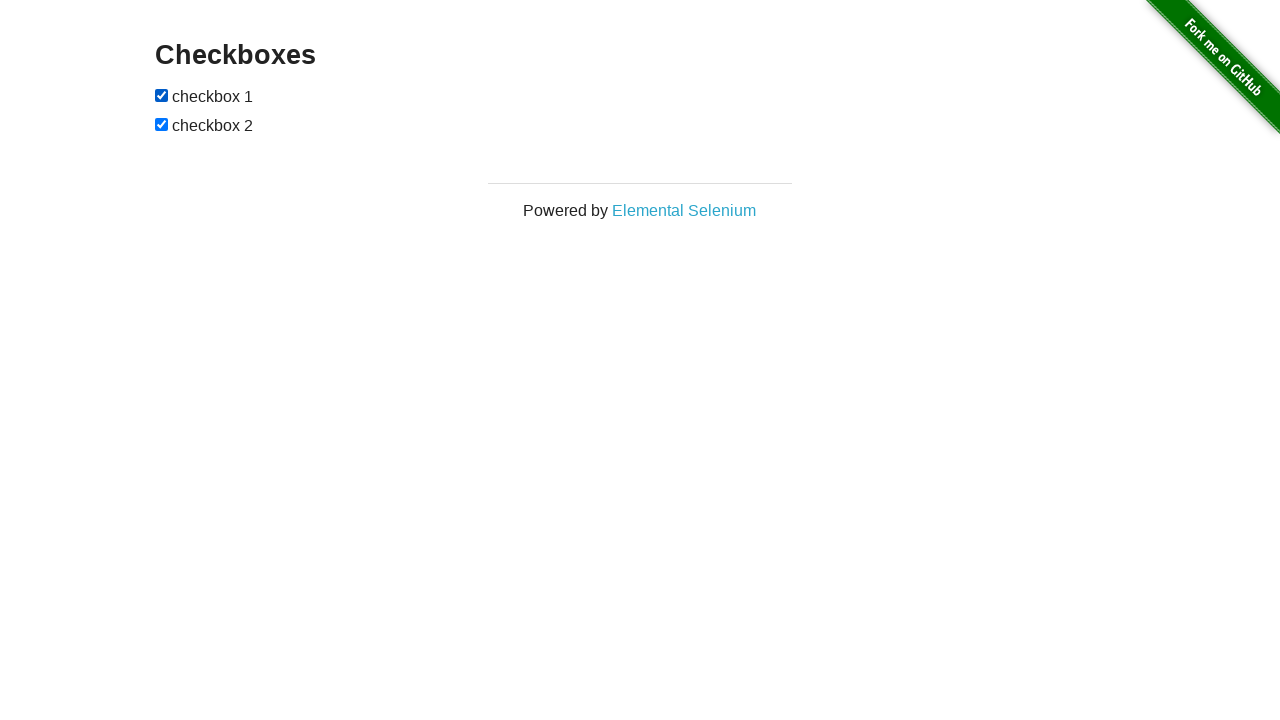